Tests JavaScript prompt alert handling by clicking a button to trigger a prompt, entering text into the prompt, and accepting it

Starting URL: https://v1.training-support.net/selenium/javascript-alerts

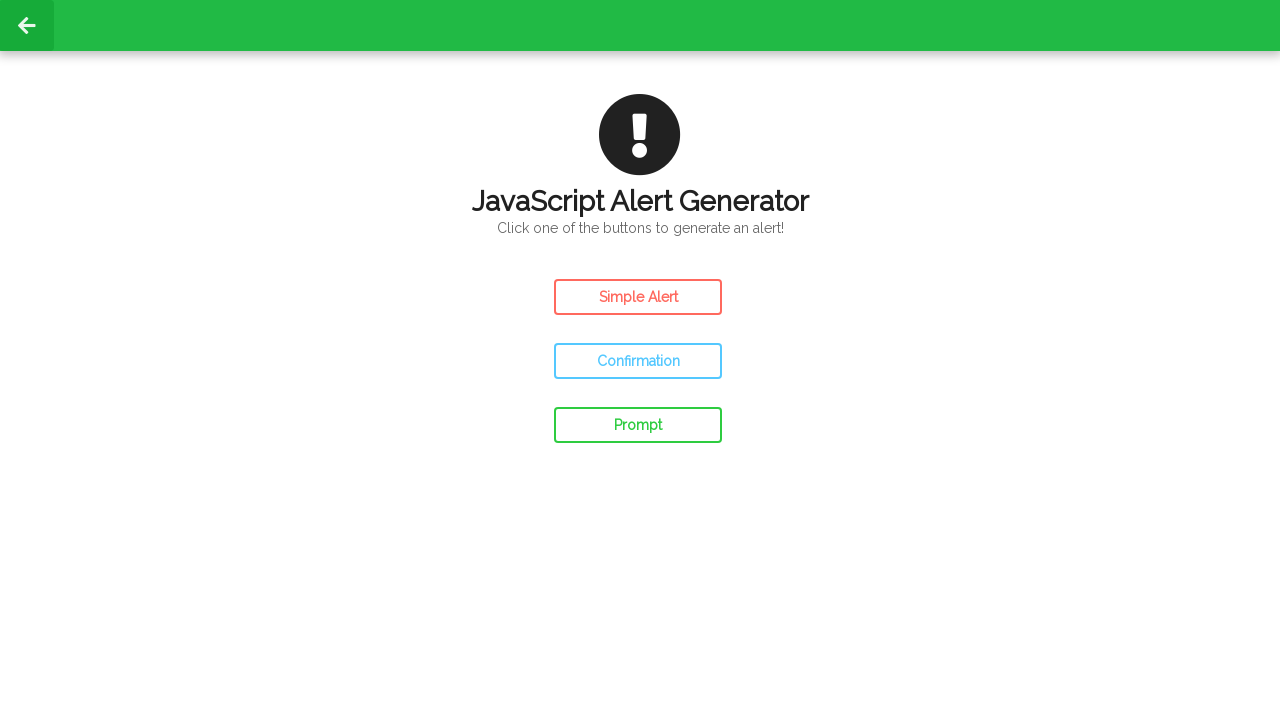

Clicked the prompt button to trigger JavaScript prompt alert at (638, 425) on #prompt
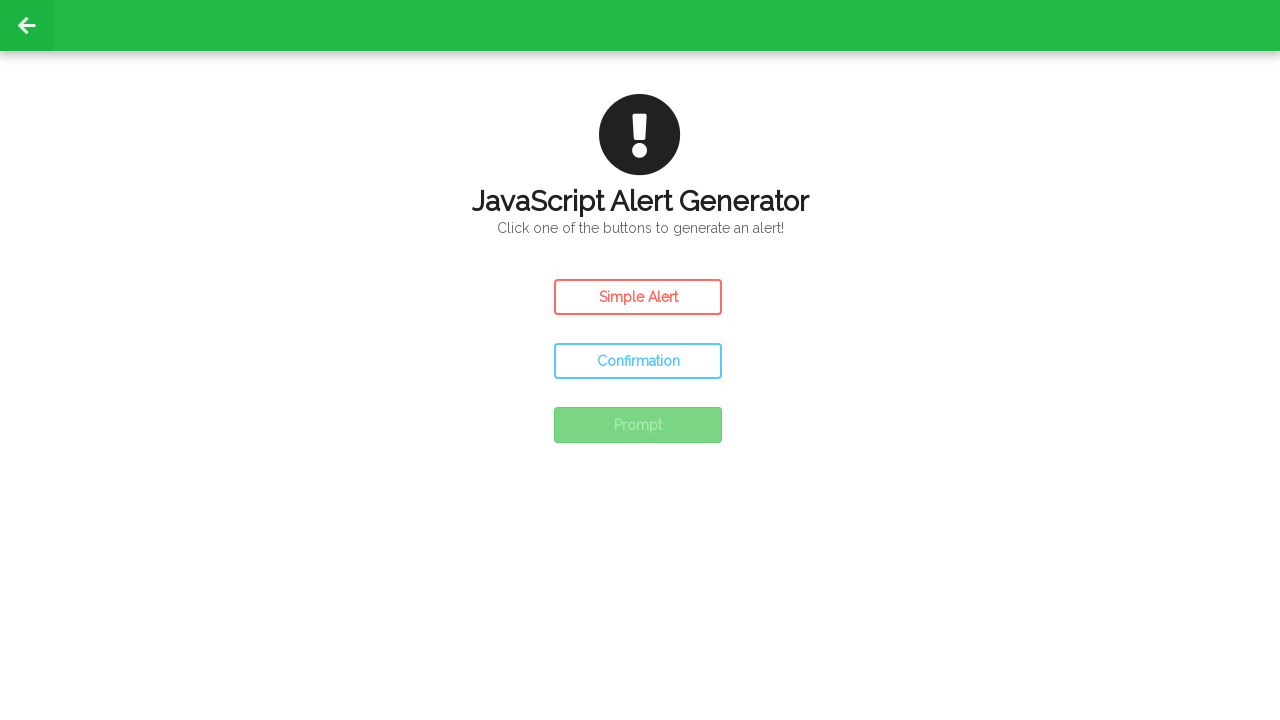

Set up dialog handler to accept prompt with 'Python'
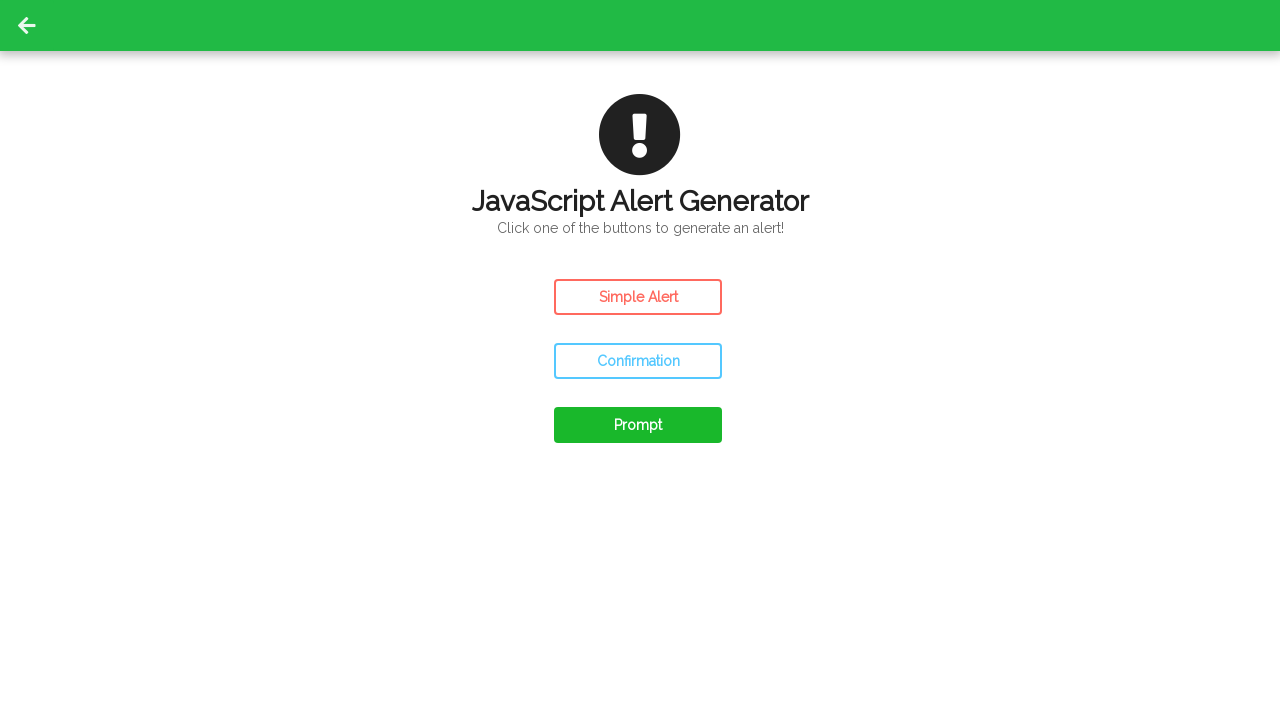

Registered named dialog handler function
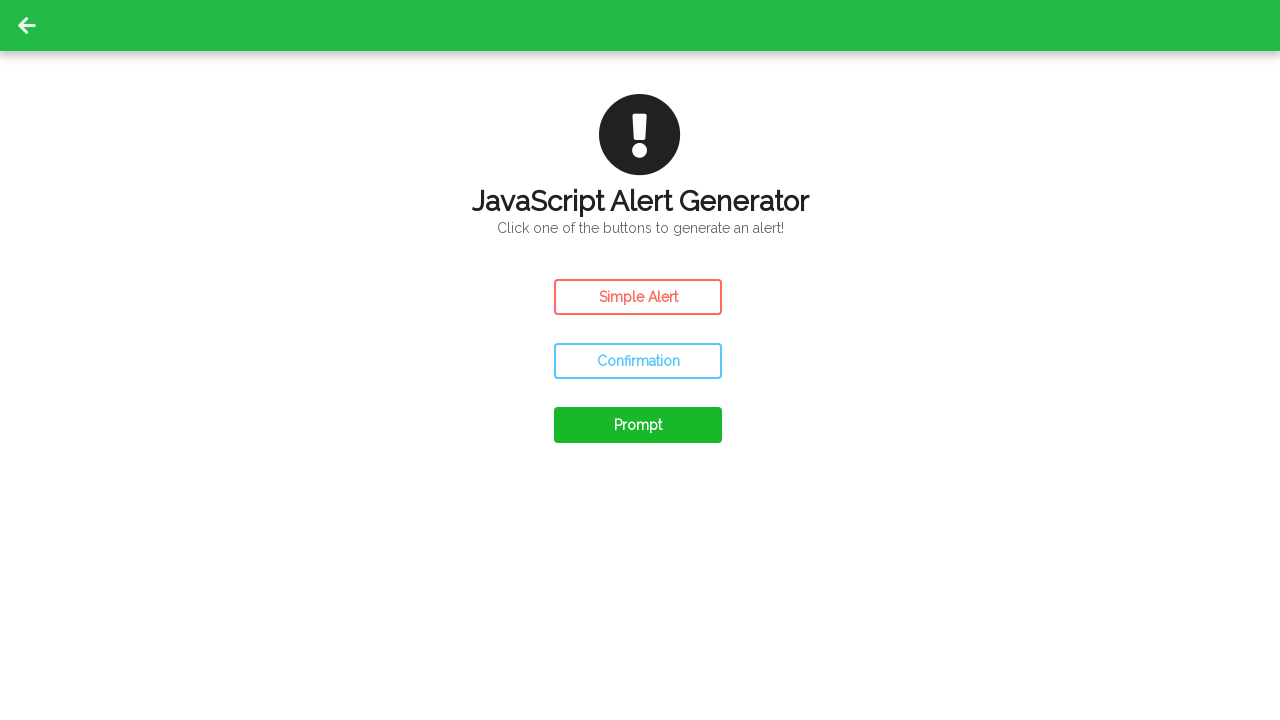

Clicked prompt button again to trigger dialog and handle with 'Python' input at (638, 425) on #prompt
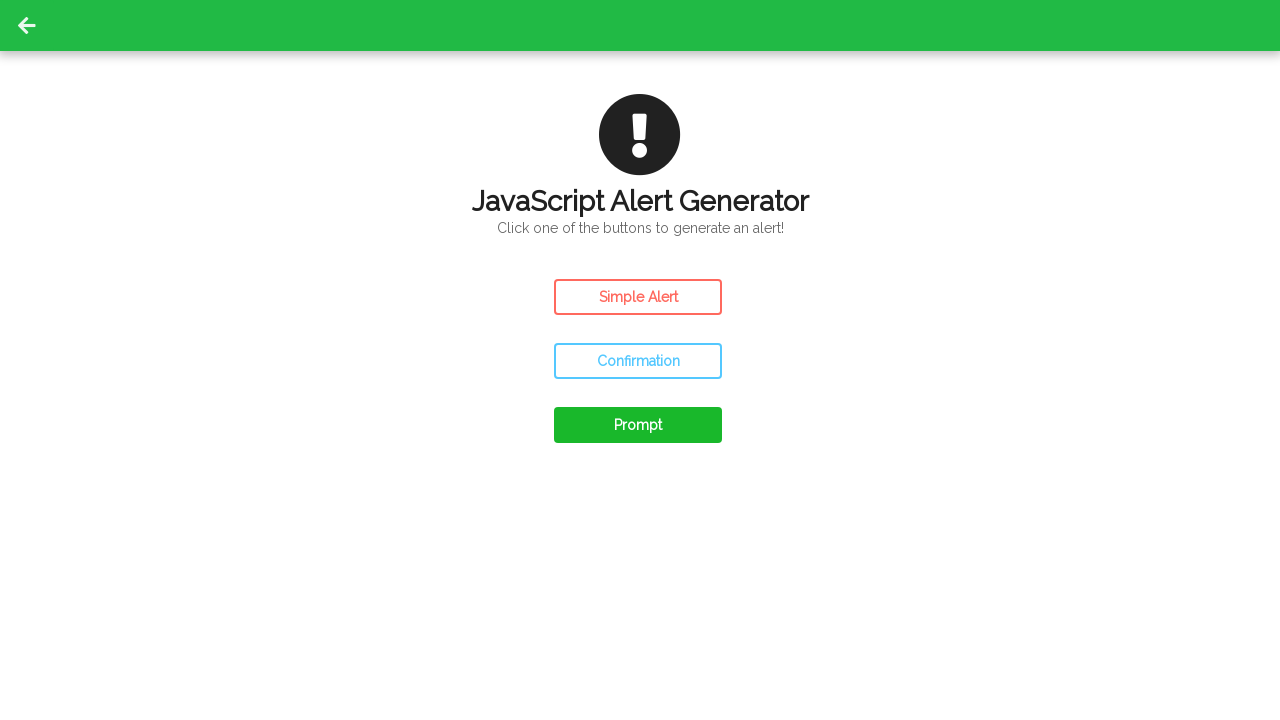

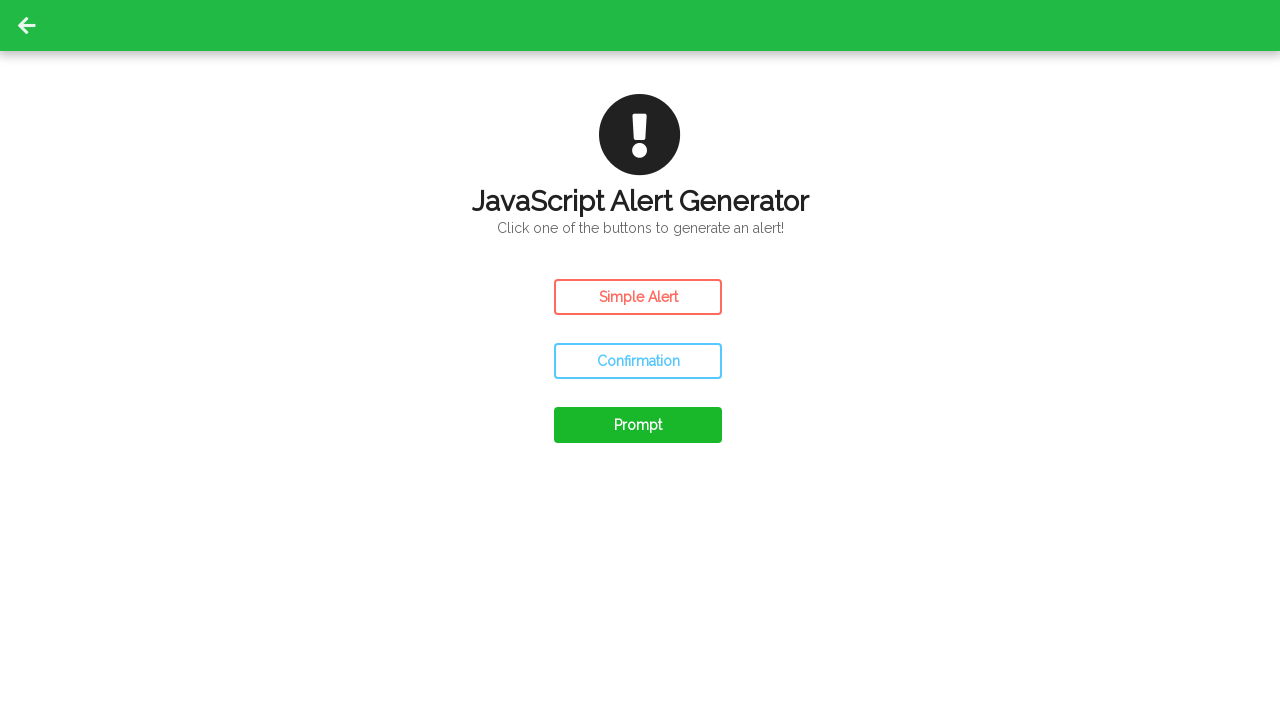